Tests search functionality on LambdaTest e-commerce playground by entering a search term and submitting the search form

Starting URL: https://ecommerce-playground.lambdatest.io/

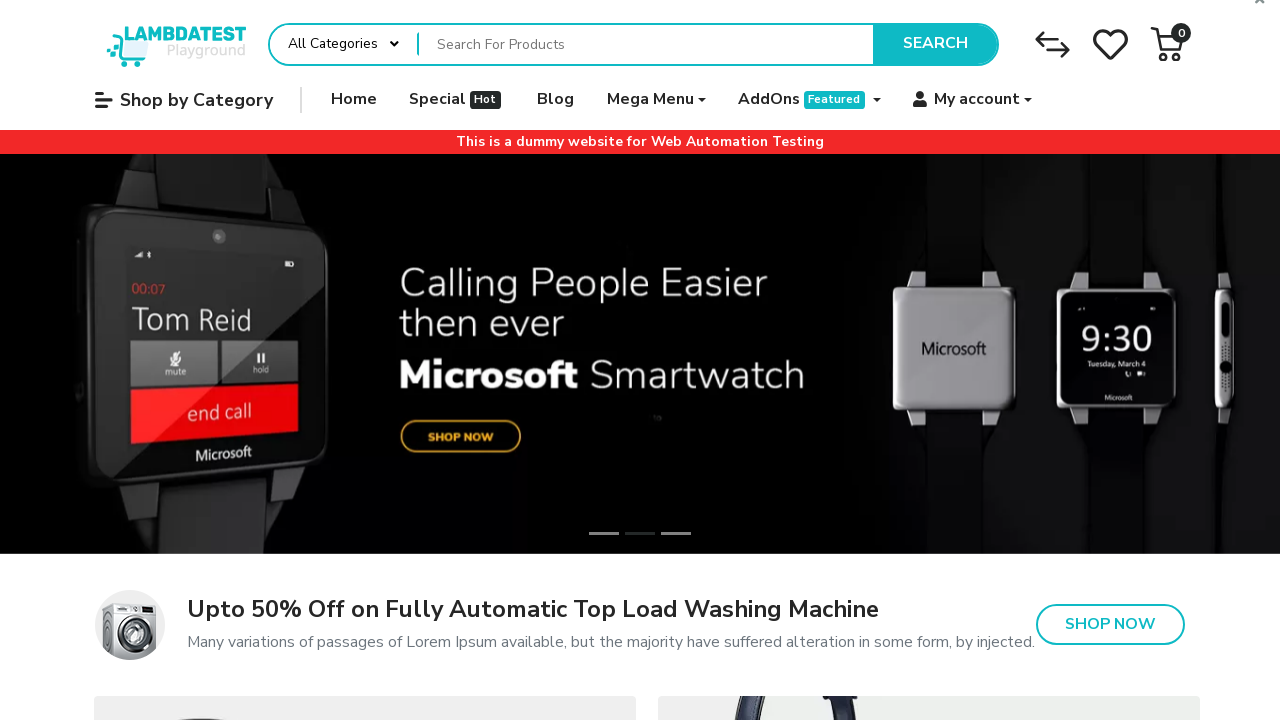

Filled search box with 'laptop' on input[name='search']
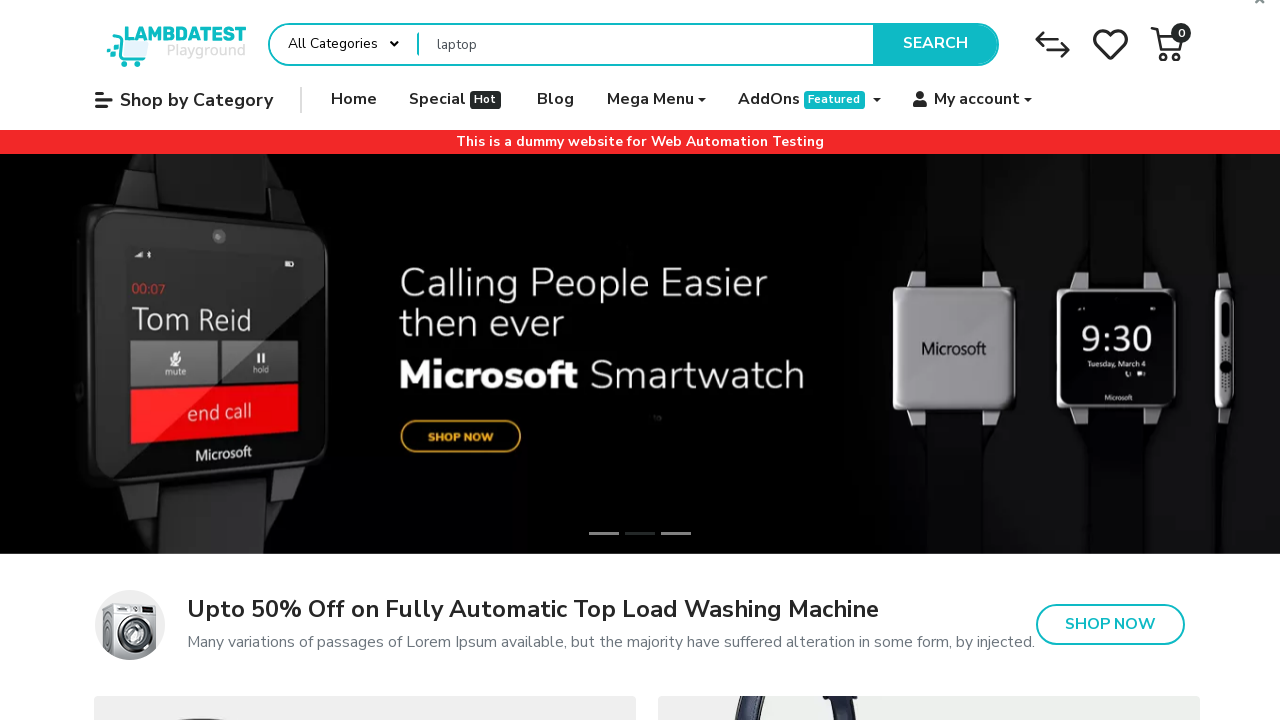

Clicked search submit button at (935, 44) on button[type='submit'].type-text
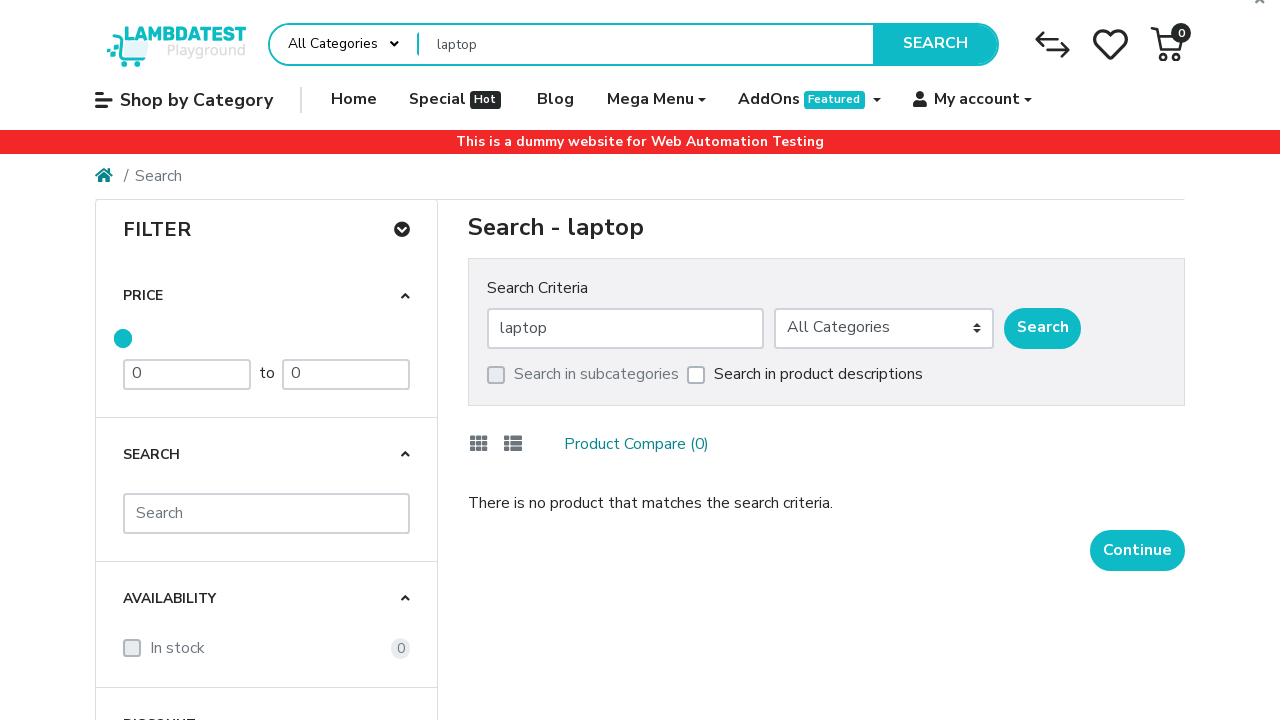

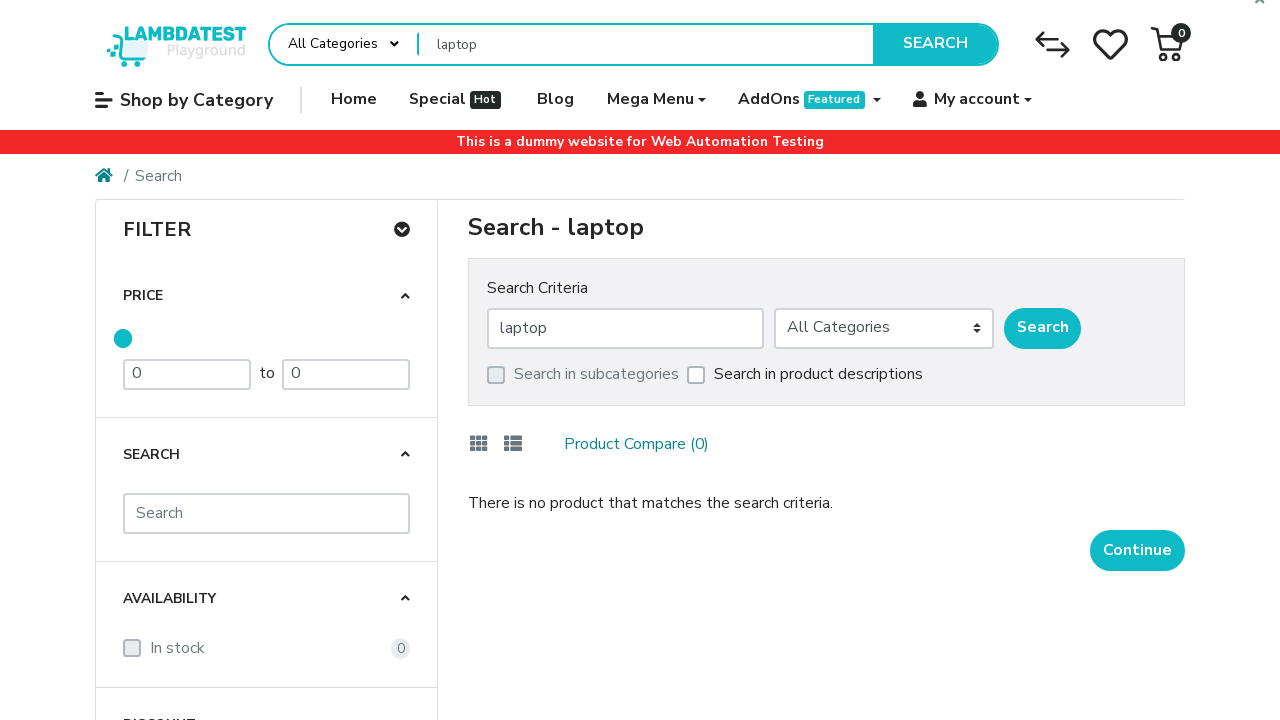